Navigates to Selenium documentation page and verifies that code sample tabs for all supported languages (Java, Python, C#, Ruby, JavaScript, Kotlin) are visible on the page.

Starting URL: https://www.selenium.dev

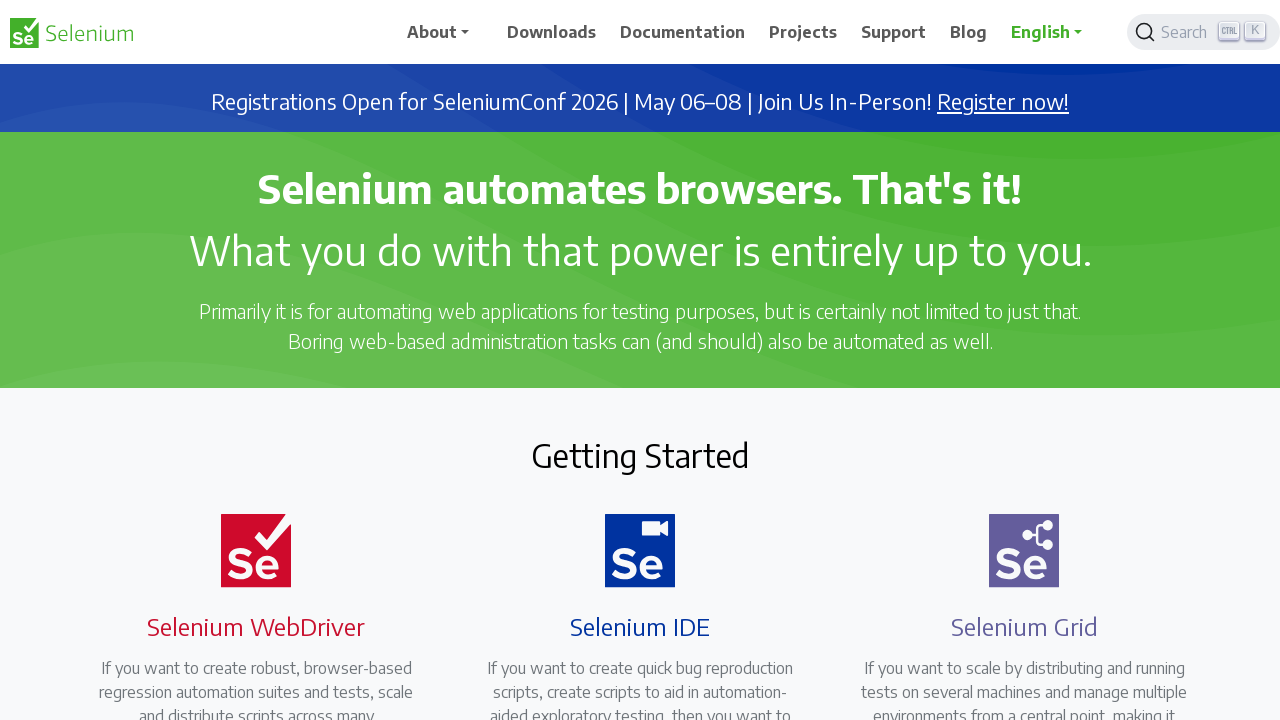

Clicked on Documentation link in navigation at (683, 32) on a[href*='documentation']
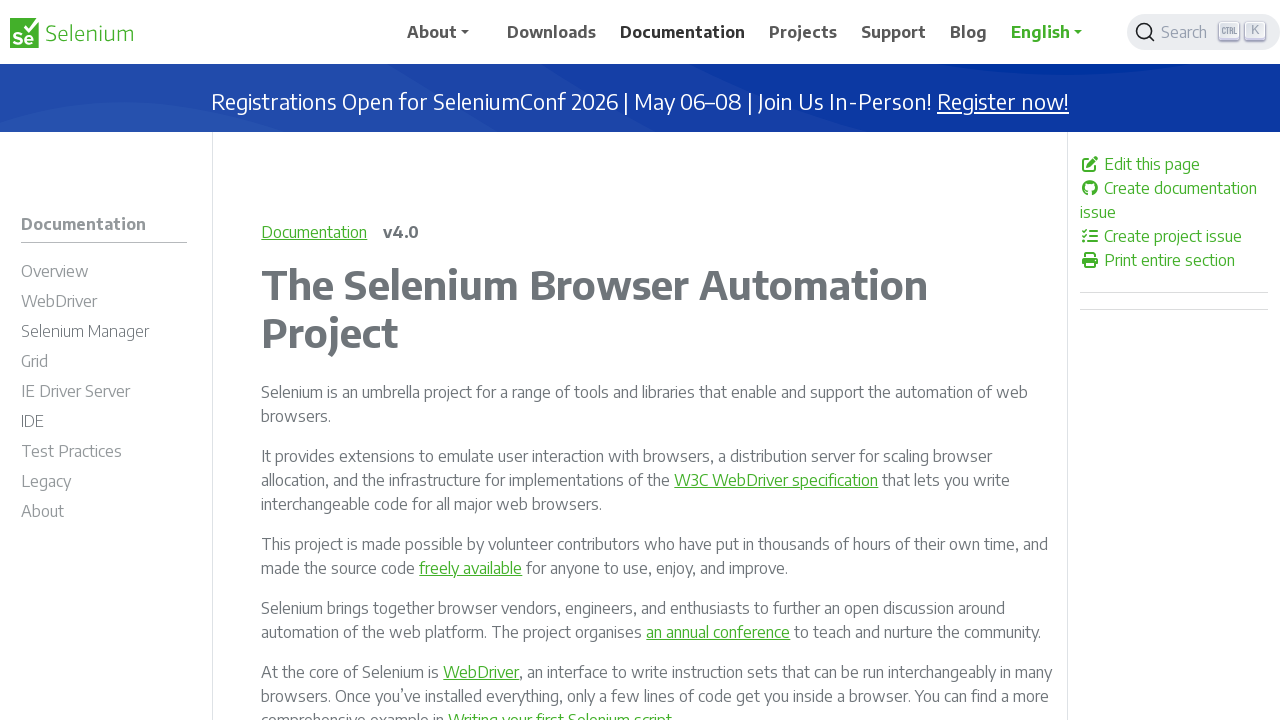

Documentation page loaded (networkidle)
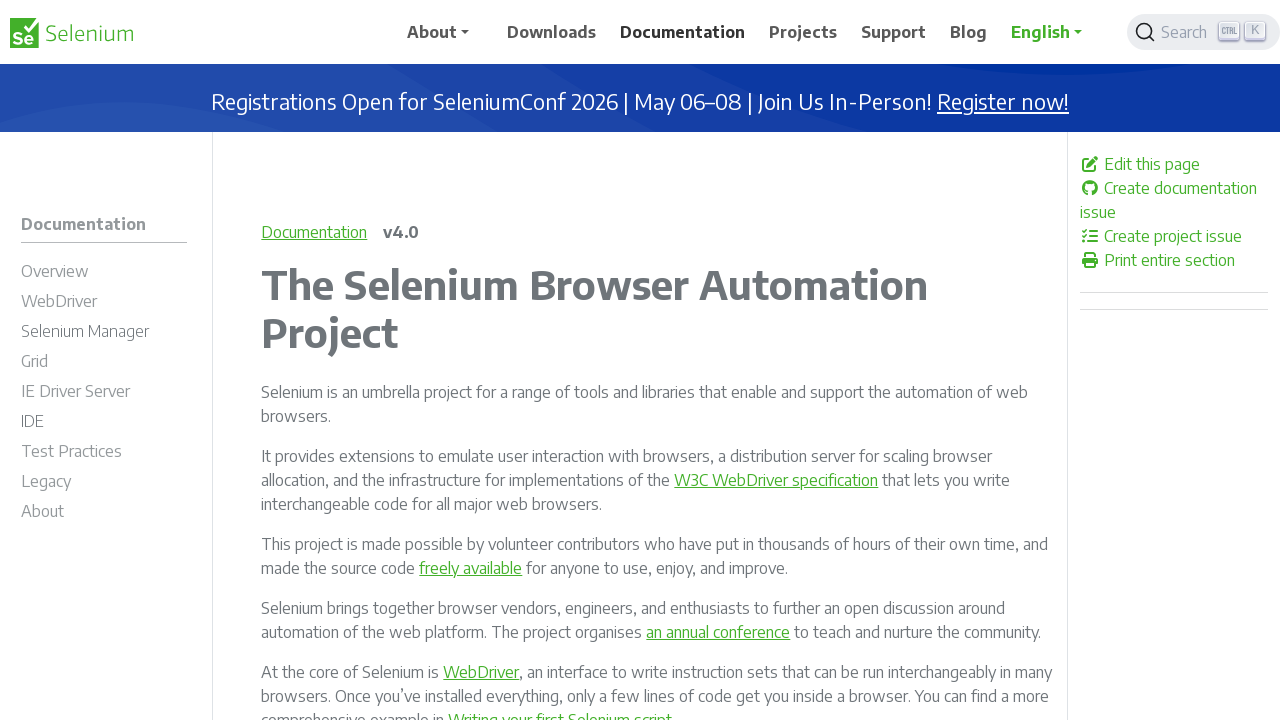

Java code sample tab is visible on the page
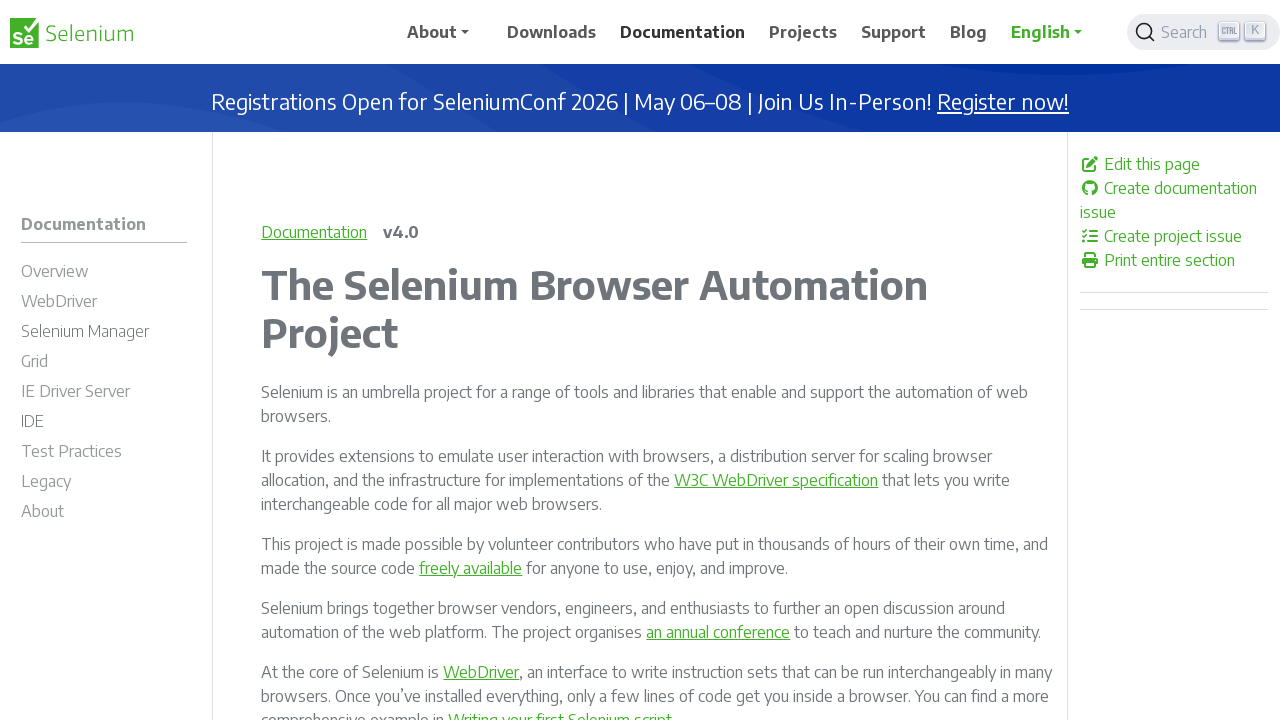

Python code sample tab is visible on the page
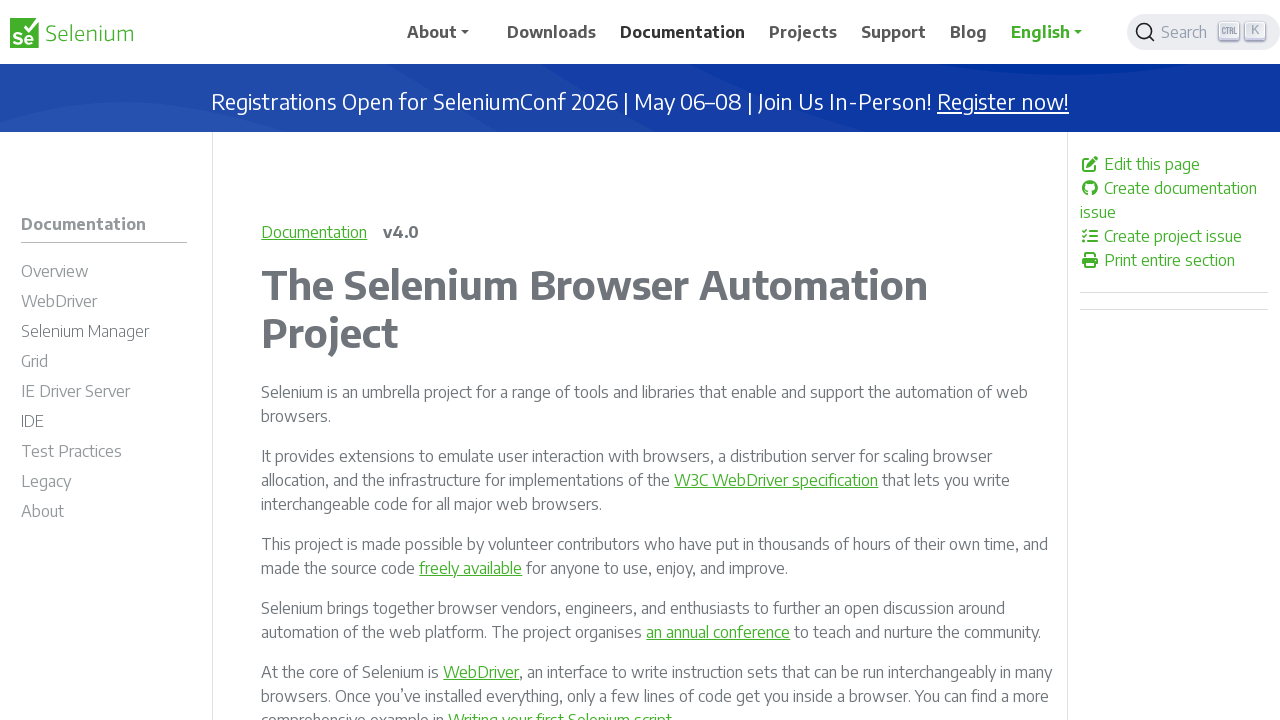

C# code sample tab is visible on the page
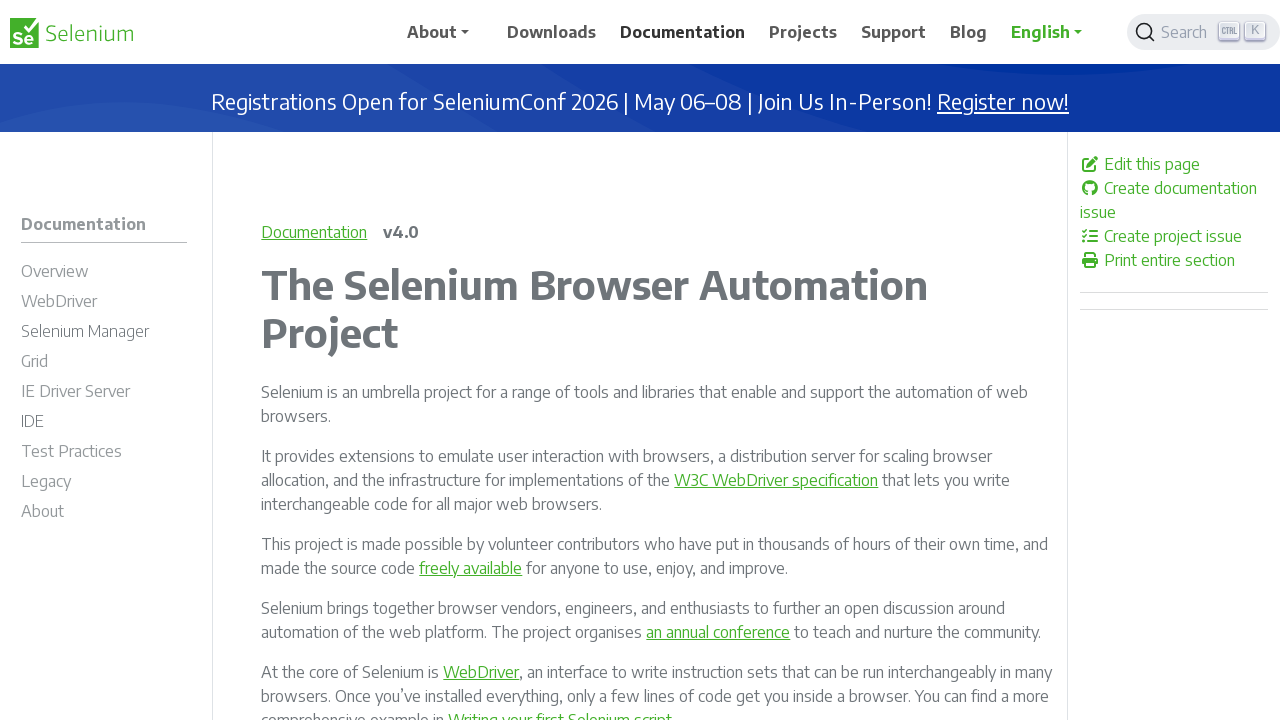

JavaScript code sample tab is visible on the page
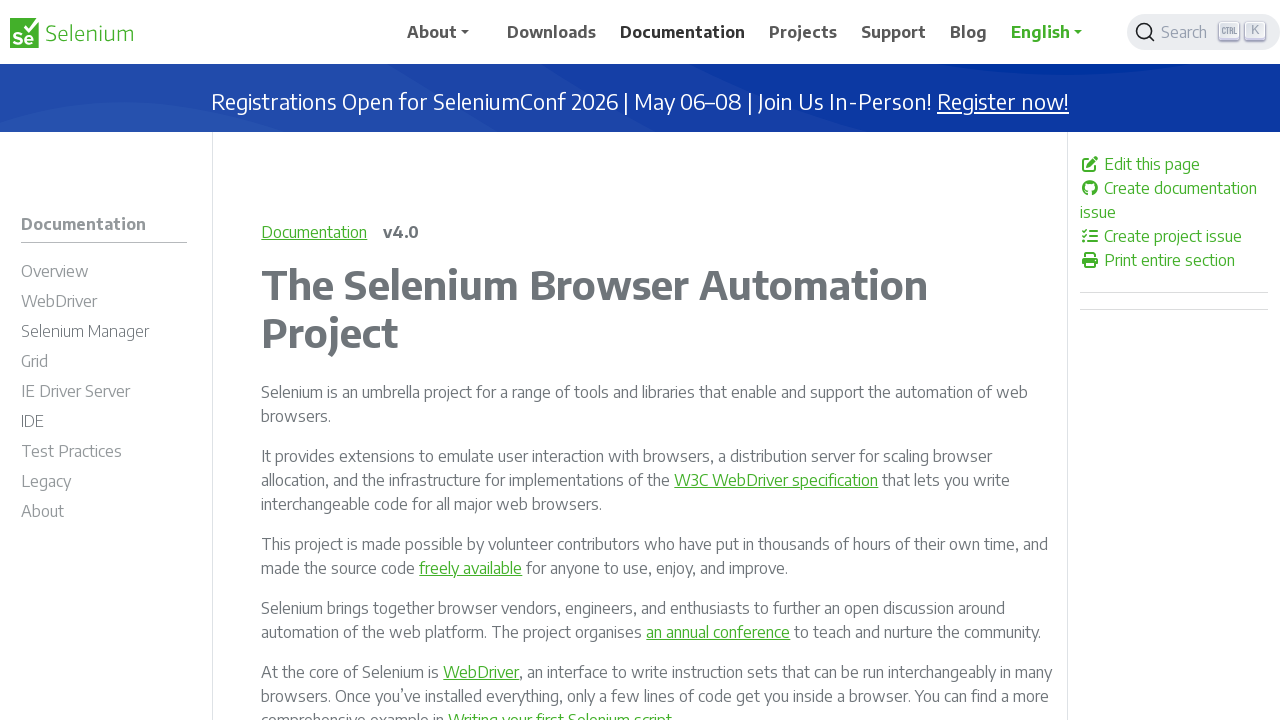

Kotlin code sample tab is visible on the page
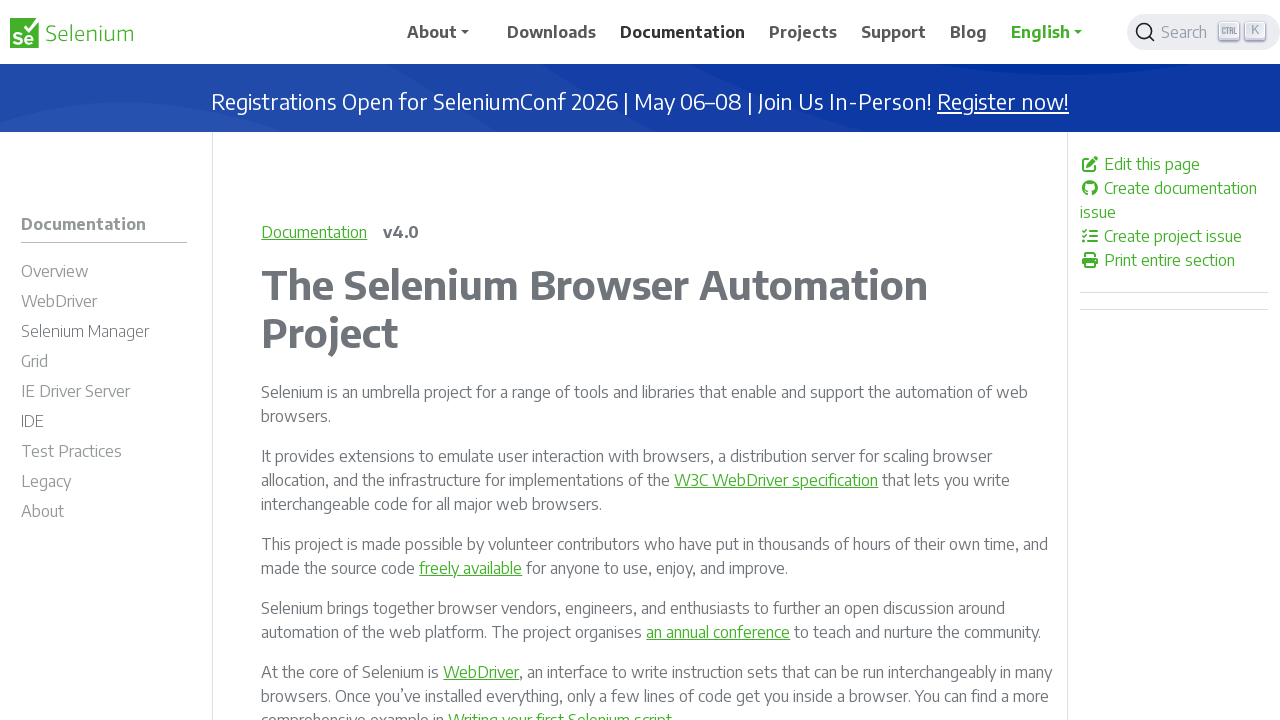

Ruby code sample tab is visible on the page
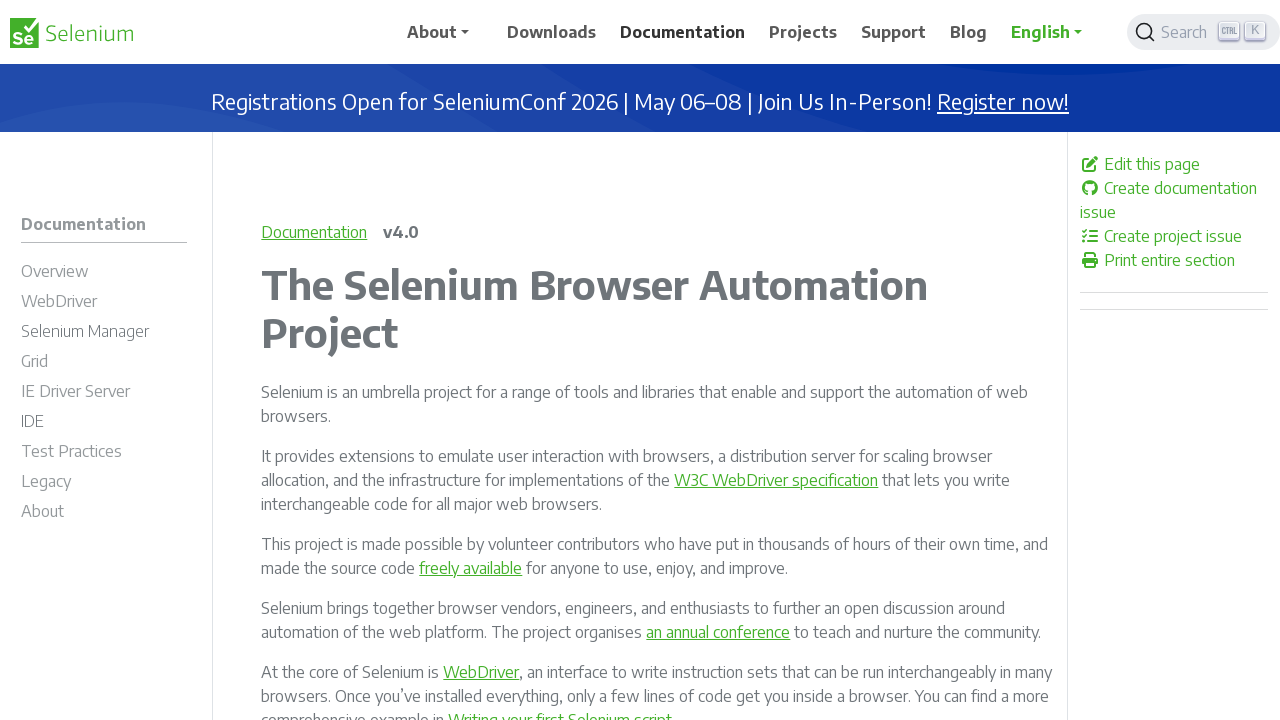

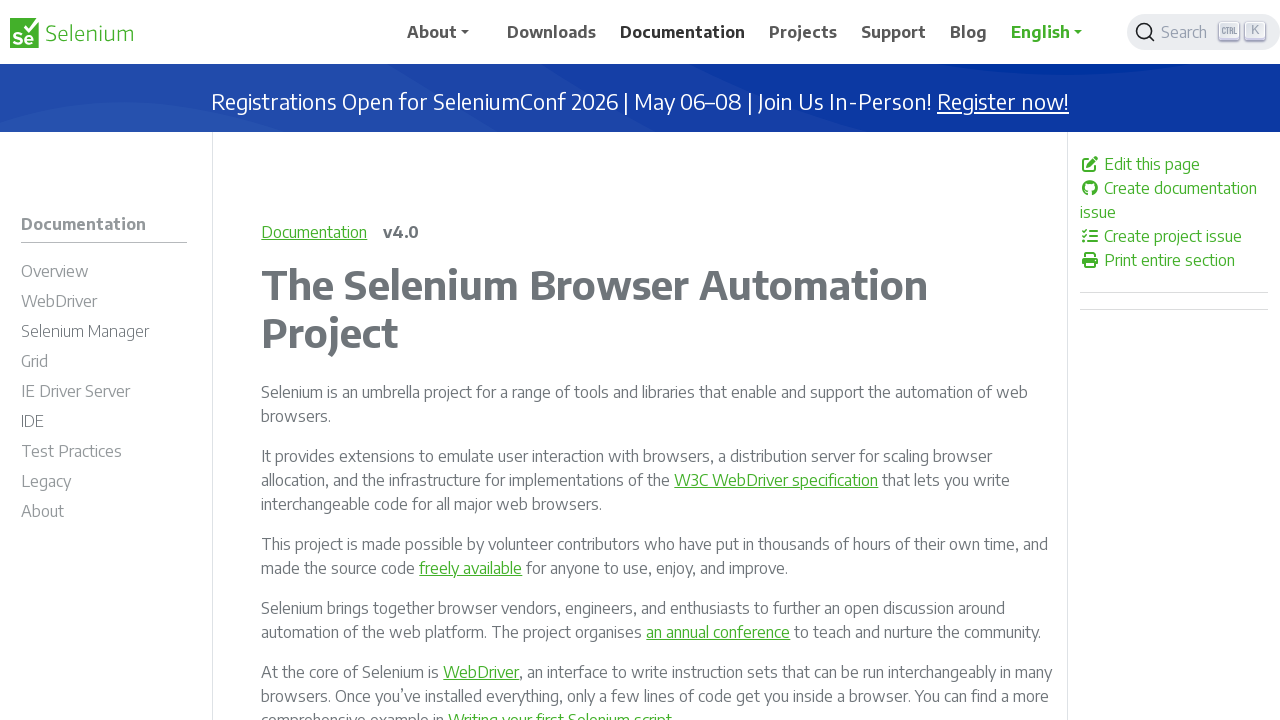